Tests form field interactions on a registration page by filling in a first name field and retrieving placeholder text from the last name field

Starting URL: https://naveenautomationlabs.com/opencart/index.php?route=account/register

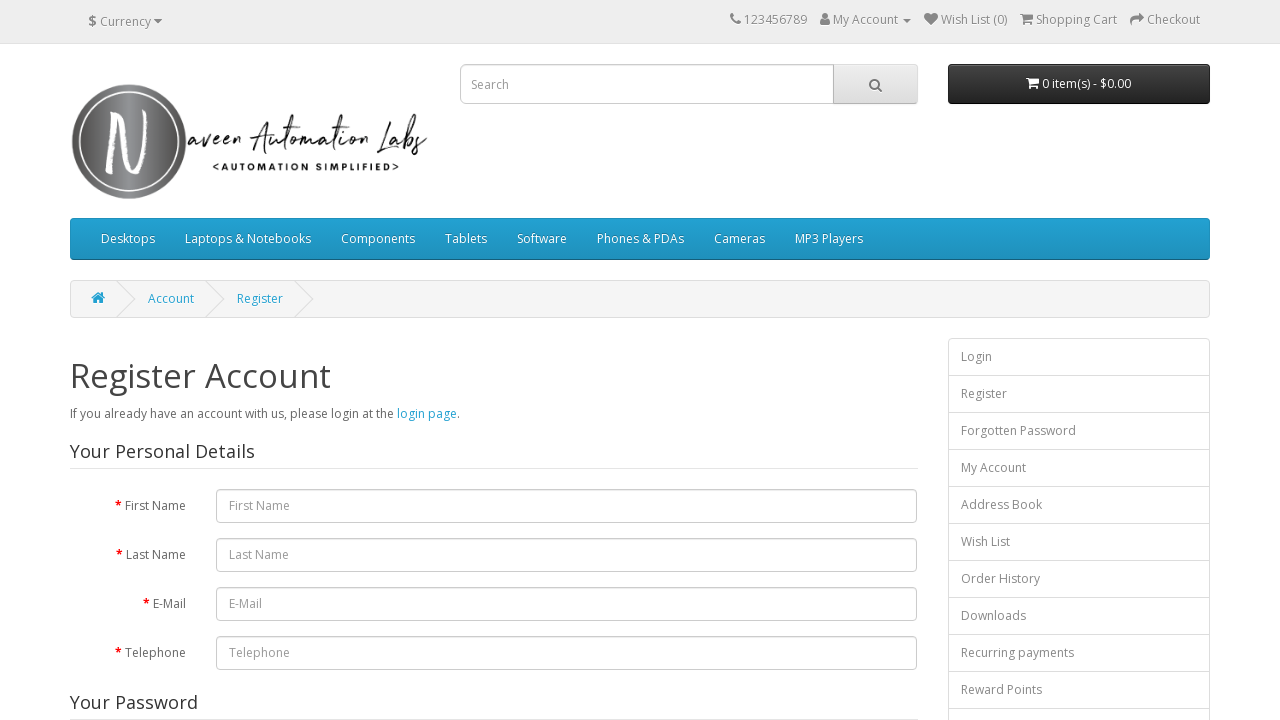

Filled first name field with 'Aditya' on #input-firstname
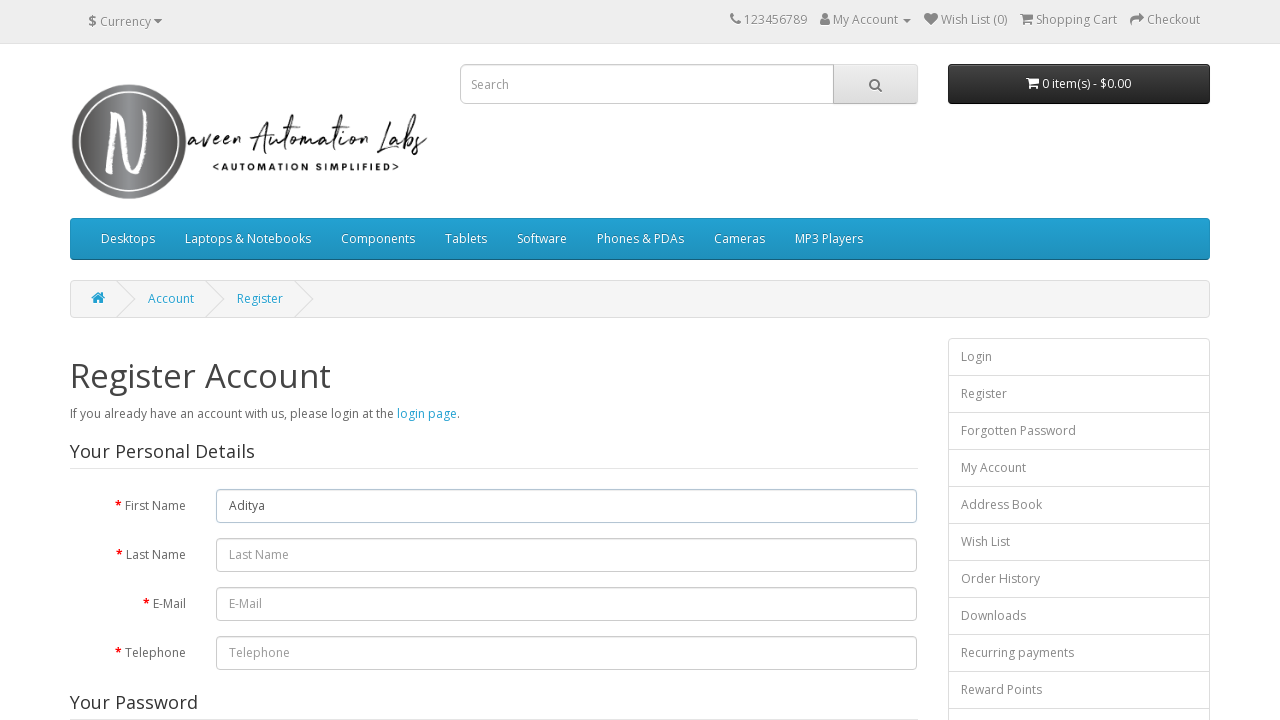

Retrieved first name field value: 'Aditya'
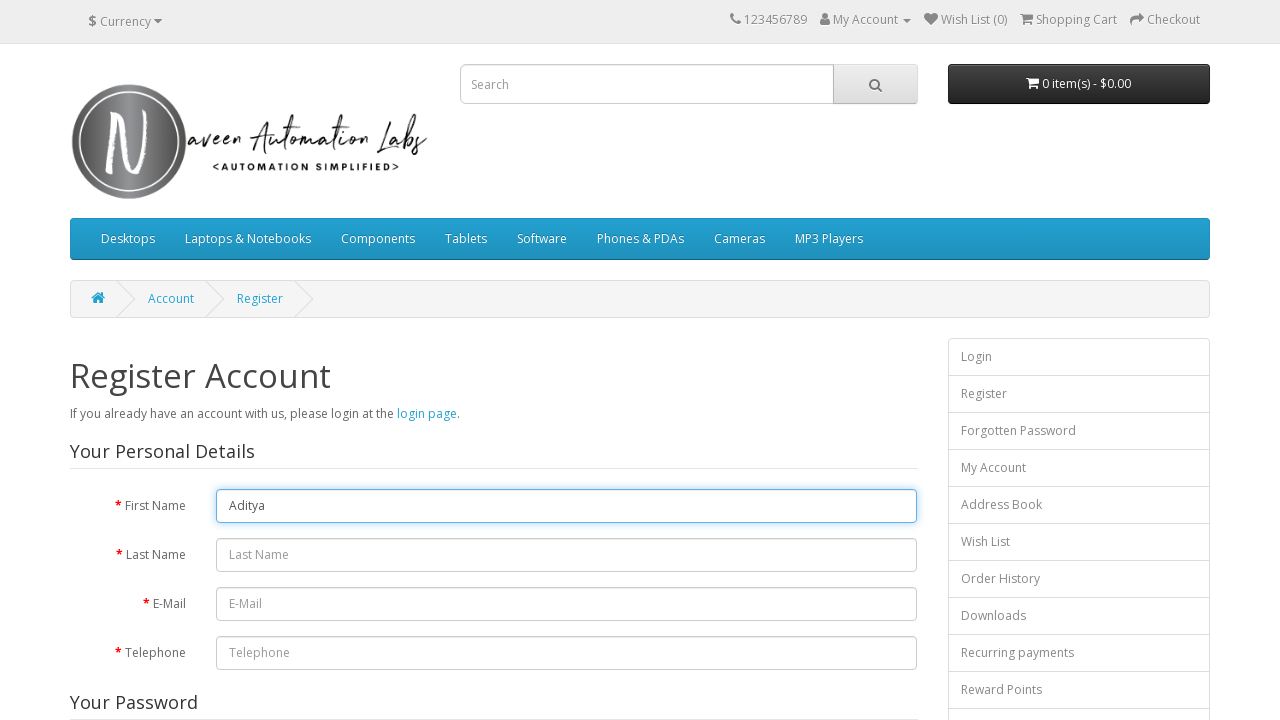

Retrieved last name field placeholder: 'Last Name'
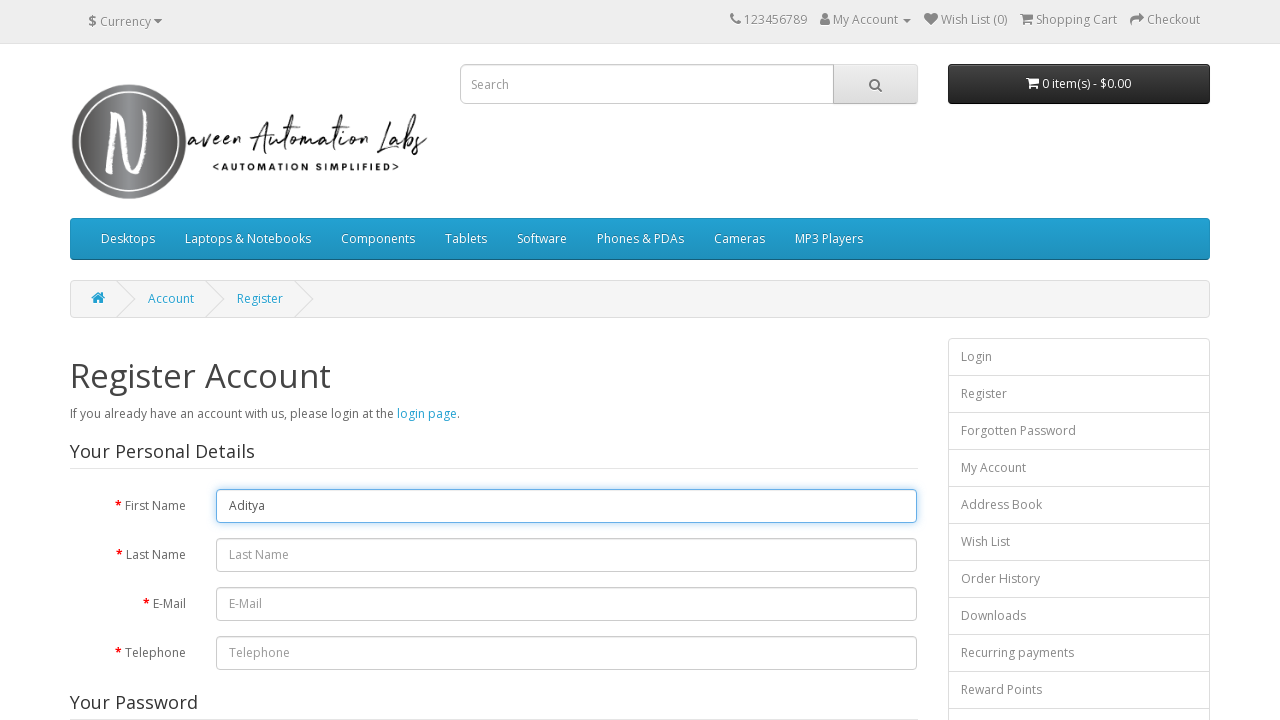

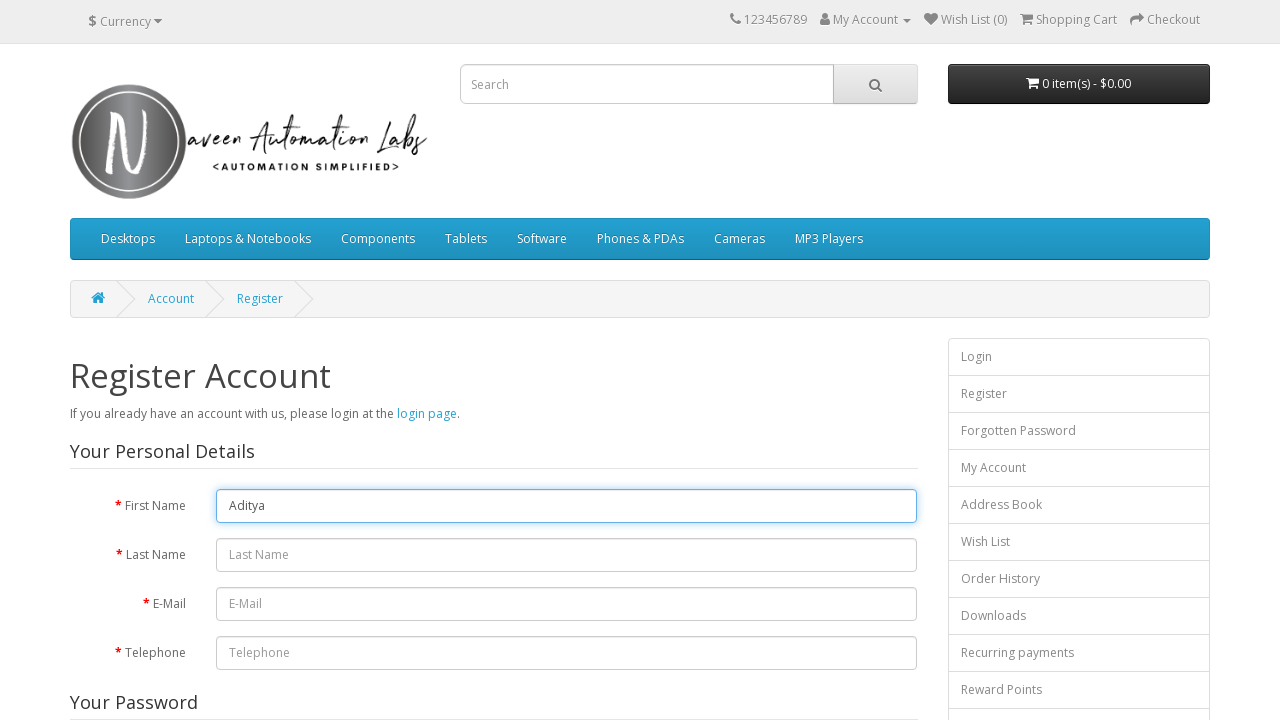